Tests dropdown selection functionality by selecting various options from multiple dropdown menus using different selection methods (by visible text, by value, and by index).

Starting URL: https://grotechminds.com/dropdown/

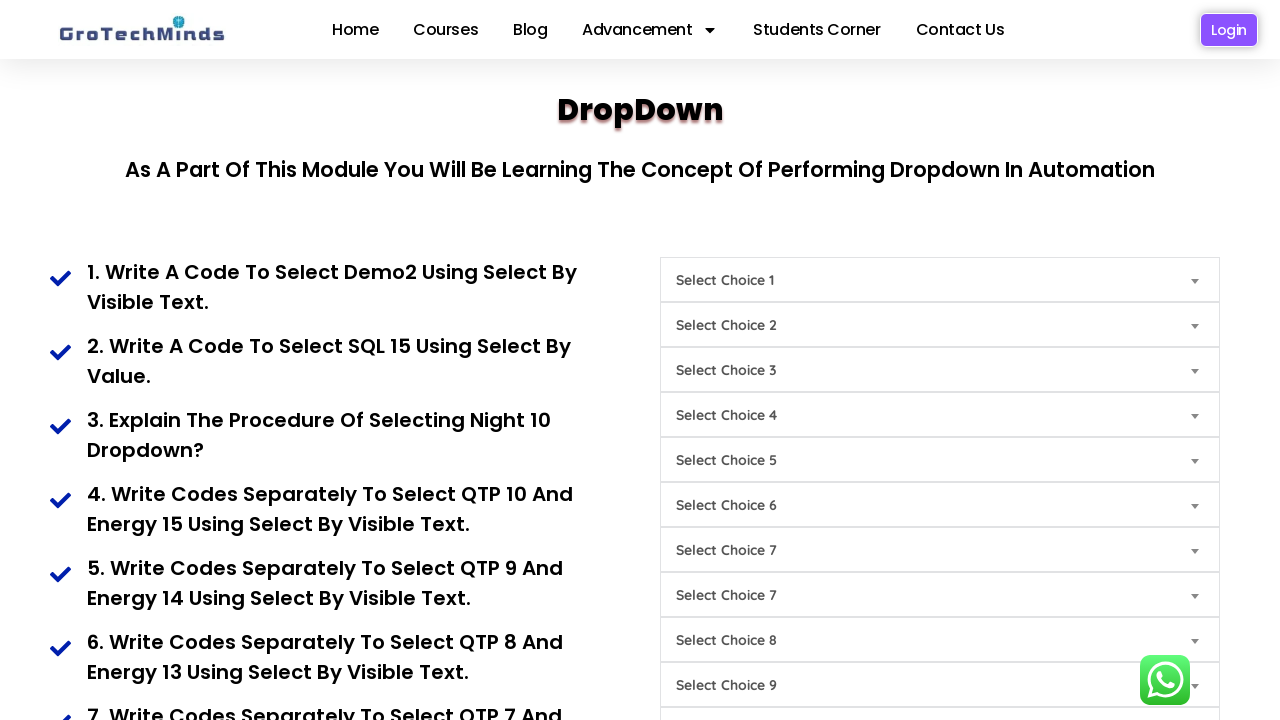

Selected 'Demo2' from Choice1 dropdown by visible text on select[name='Choice1']
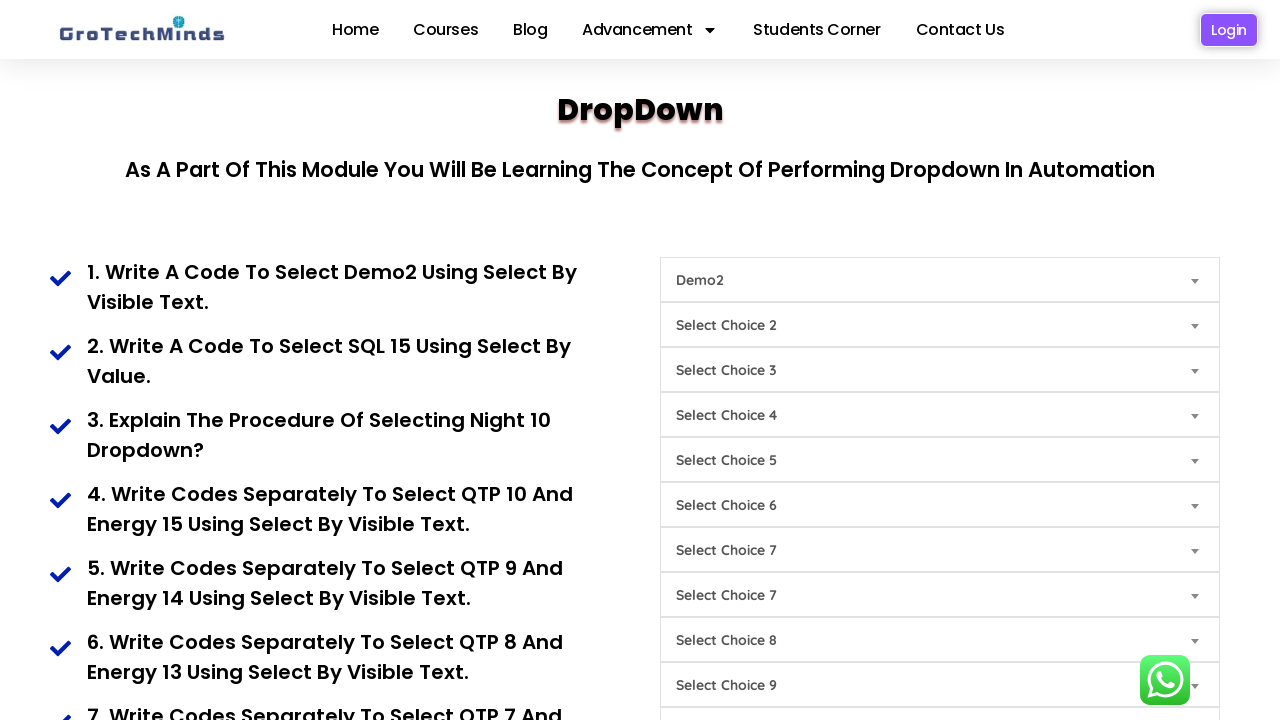

Selected 'SQL15' from Choice9 dropdown by value on select[name='Choice9']
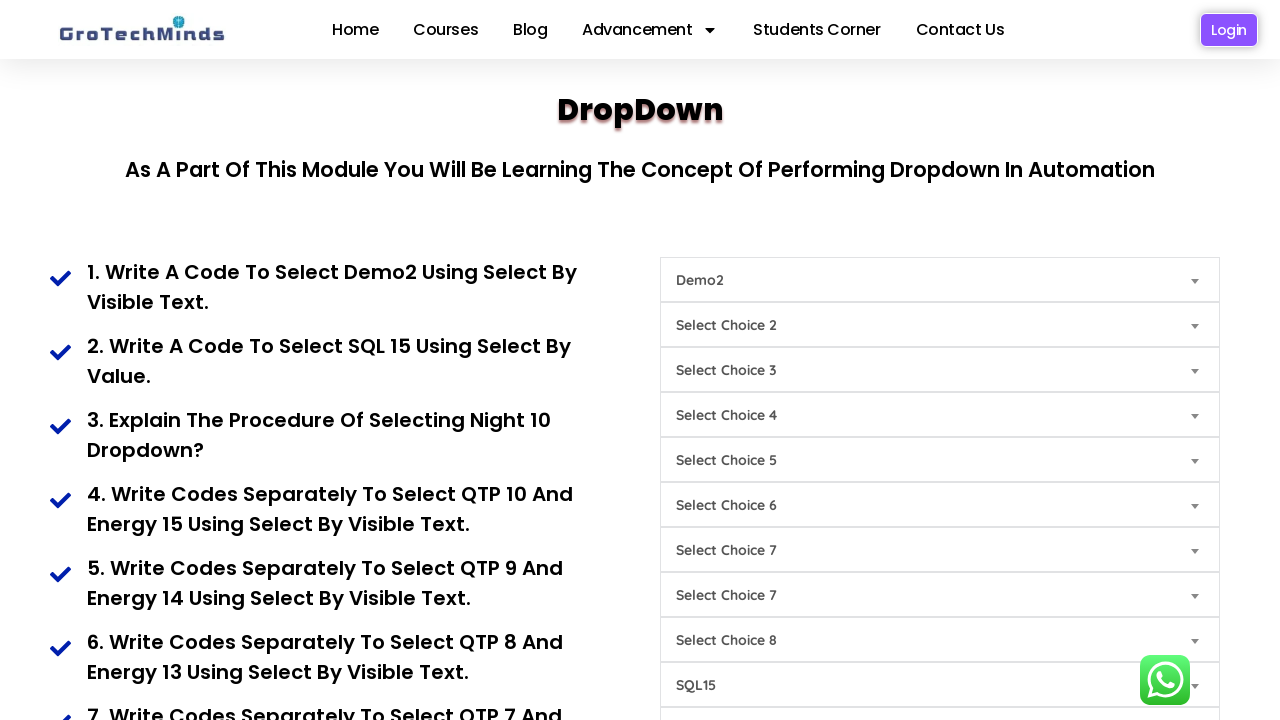

Selected option at index 10 from Choice7 dropdown (Night 10) on select[name='Choice7']
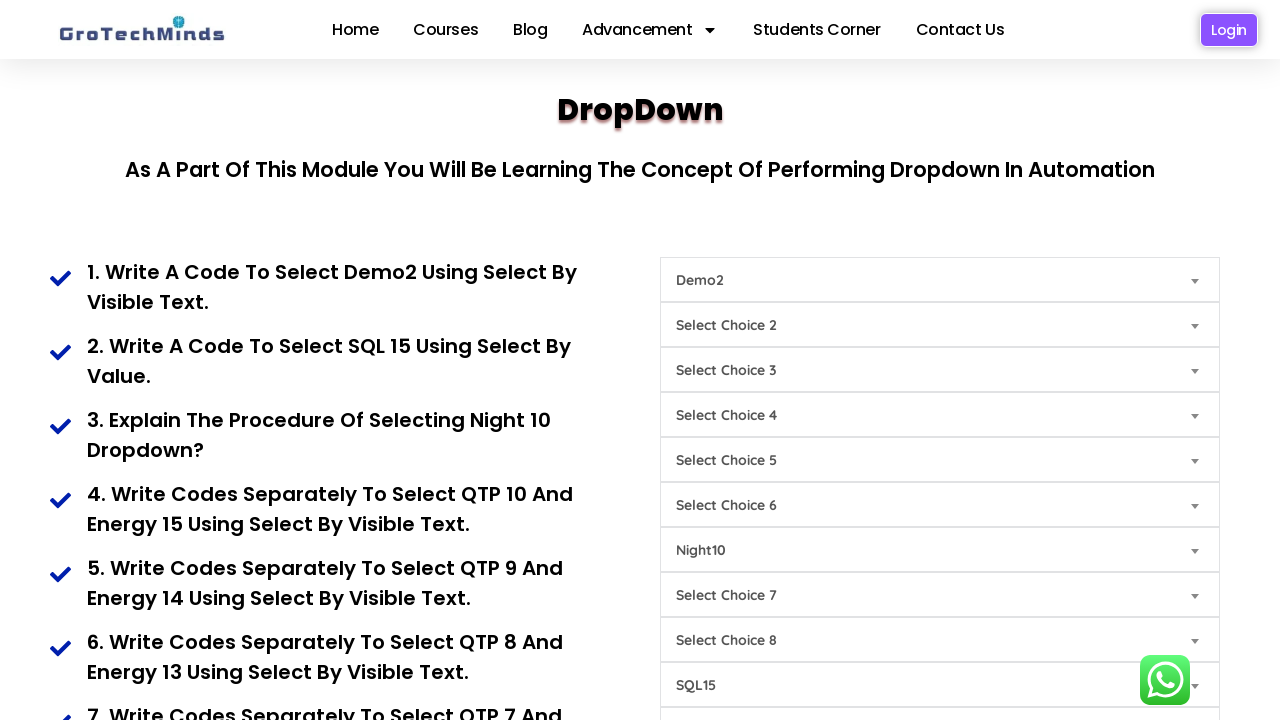

Selected 'QTP10' from Choice8 dropdown on select[name='Choice8']
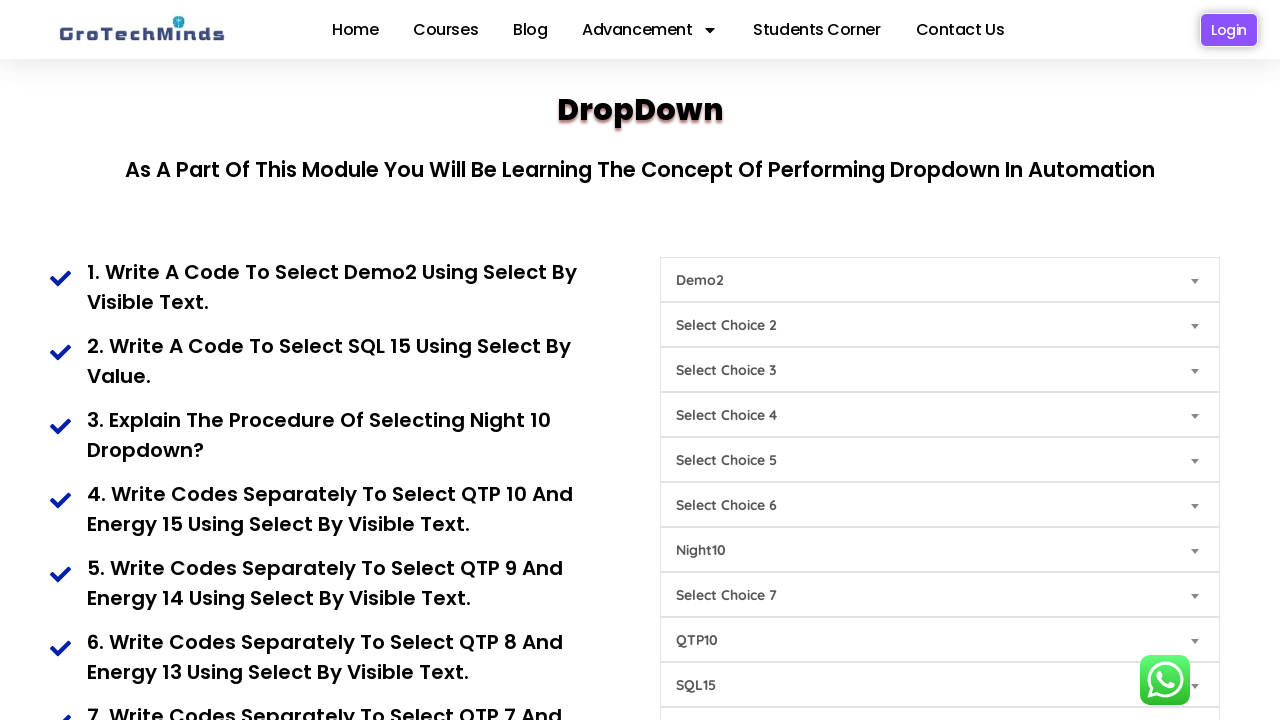

Selected 'Energy15' from Choice4 dropdown on select[name='Choice4']
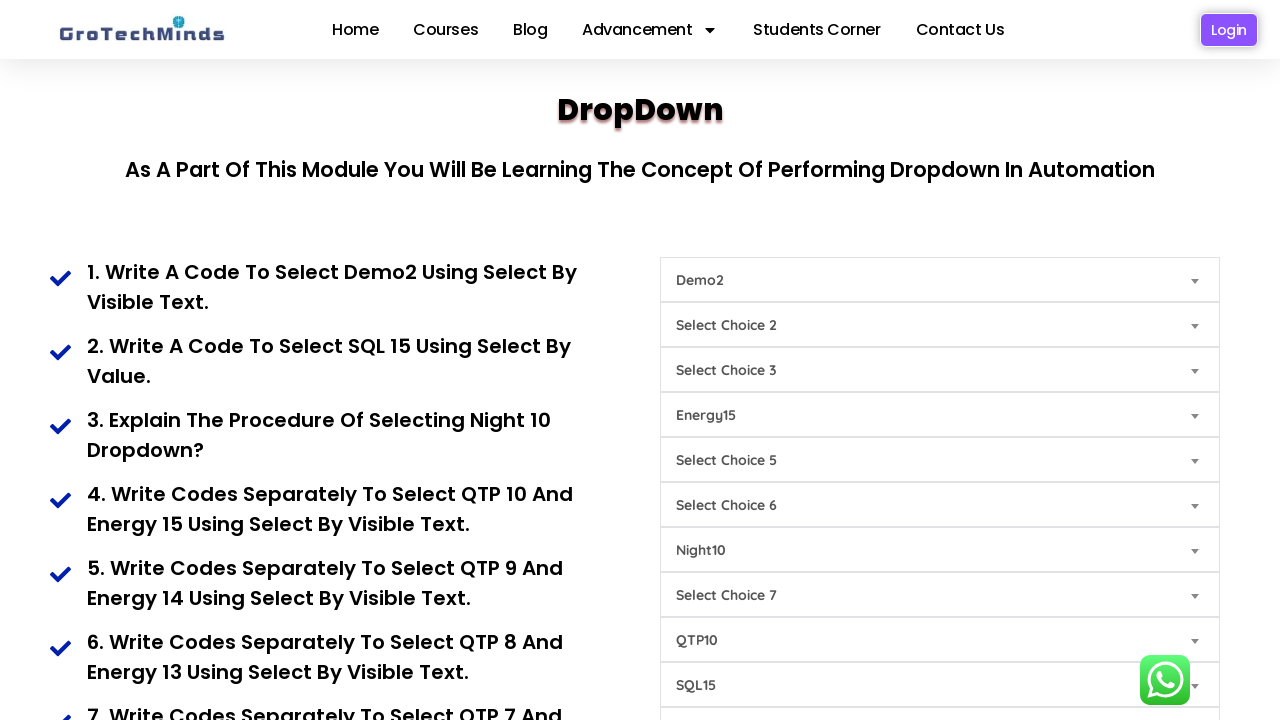

Selected 'QTP9' from Choice8 dropdown on select[name='Choice8']
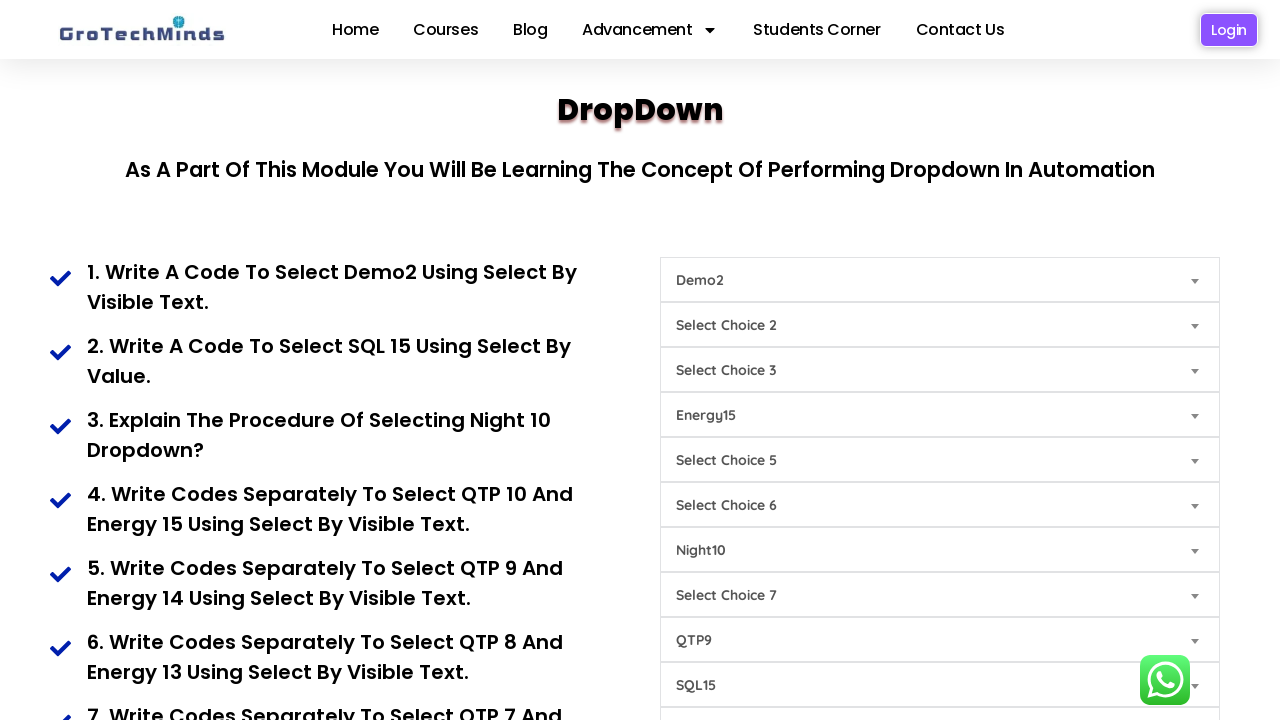

Selected 'Energy14' from Choice4 dropdown on select[name='Choice4']
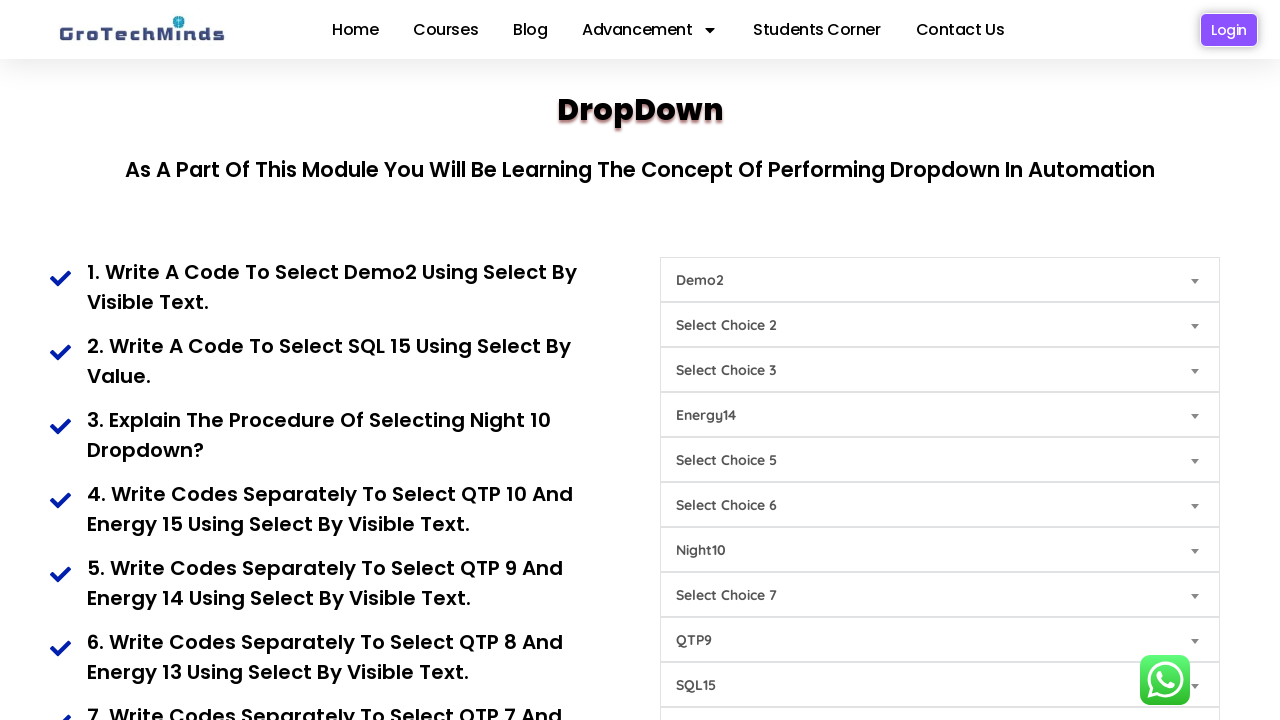

Selected 'QTP8' from Choice8 dropdown on select[name='Choice8']
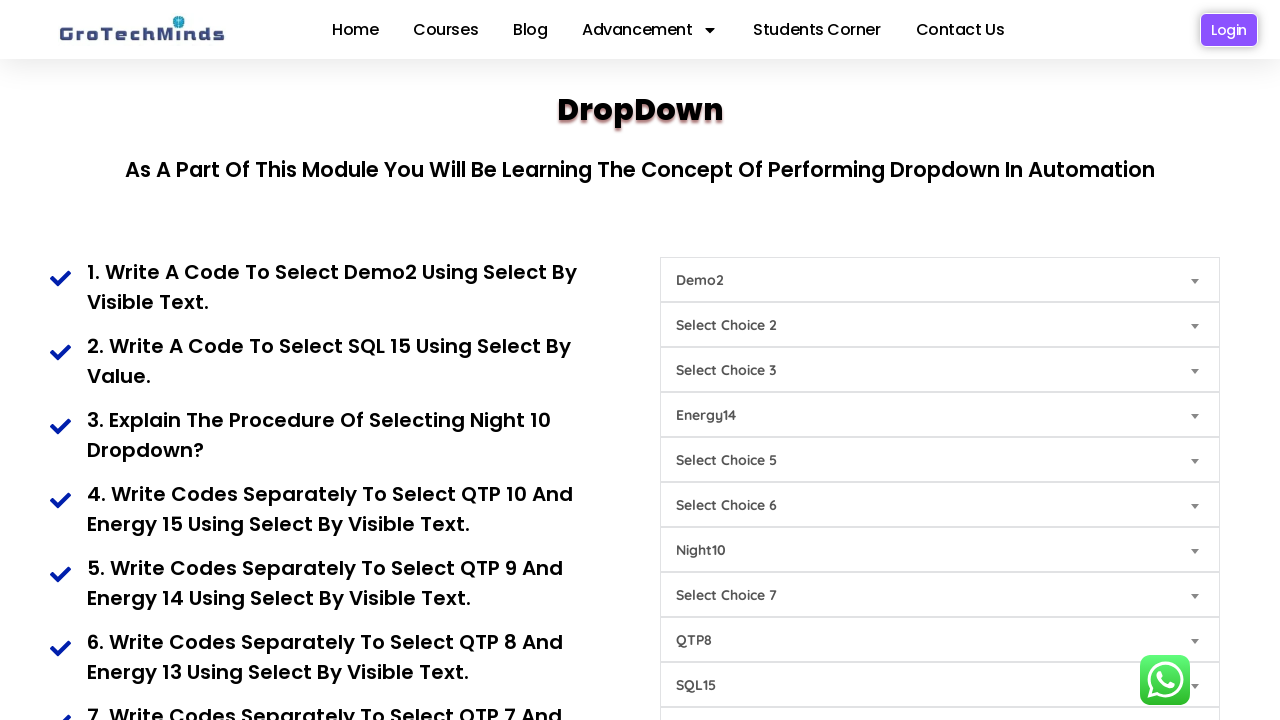

Selected 'Energy13' from Choice4 dropdown on select[name='Choice4']
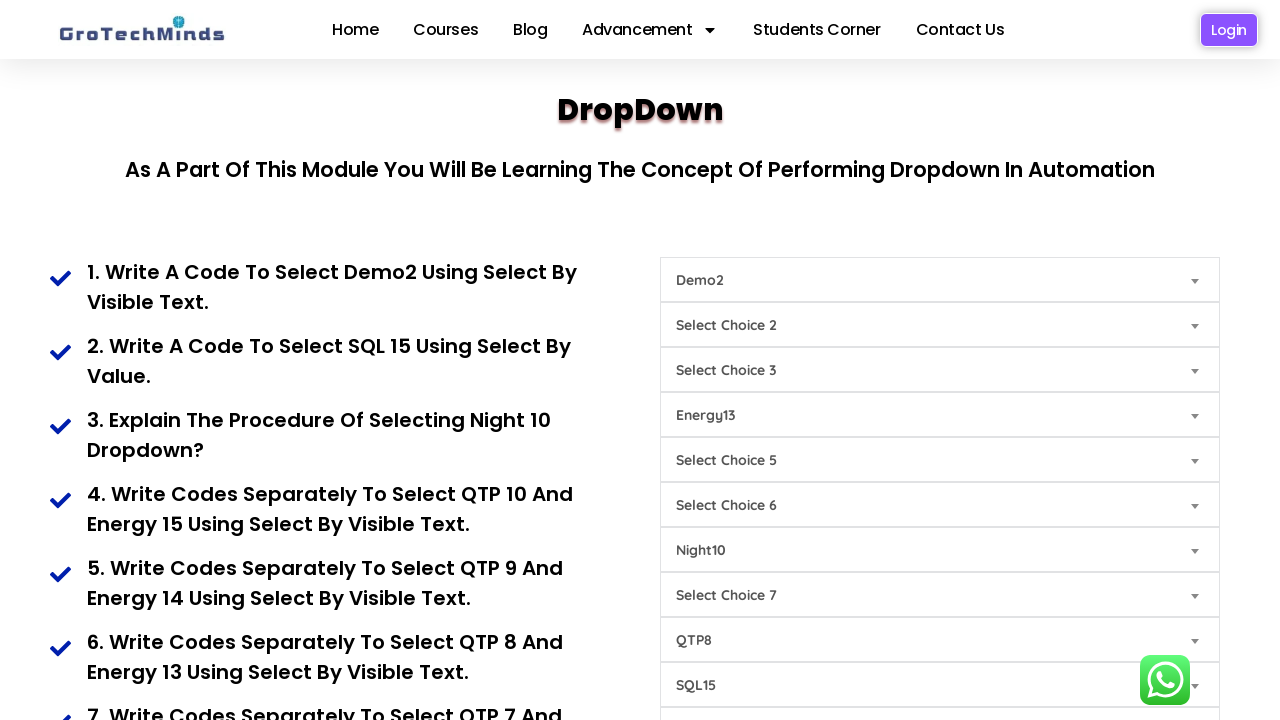

Selected 'QTP7' from Choice8 dropdown on select[name='Choice8']
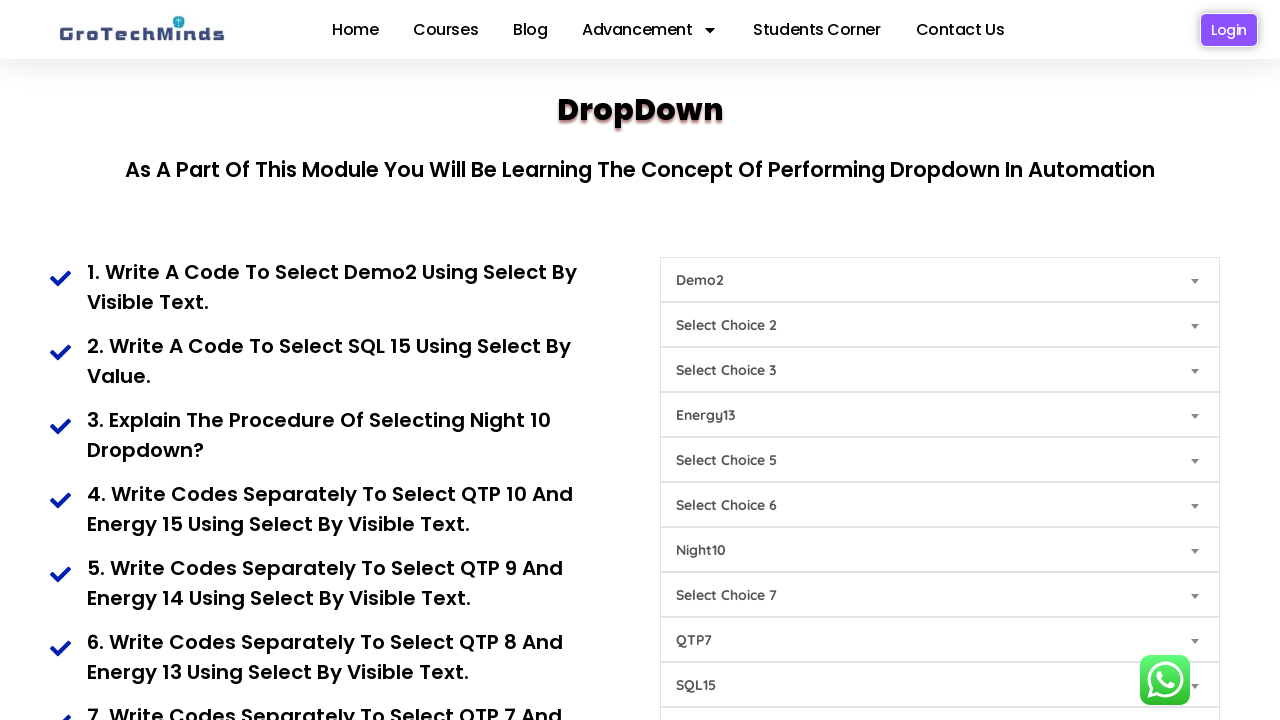

Selected 'Energy12' from Choice4 dropdown on select[name='Choice4']
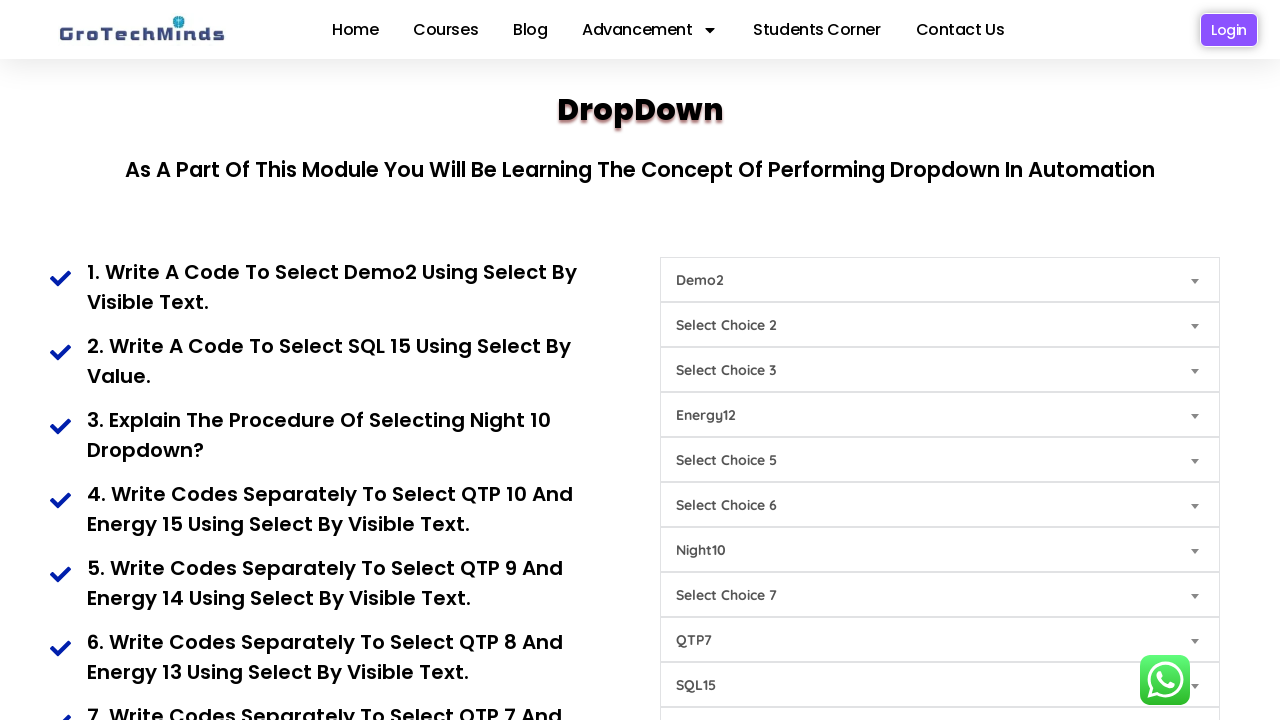

Selected 'QTP6' from Choice8 dropdown on select[name='Choice8']
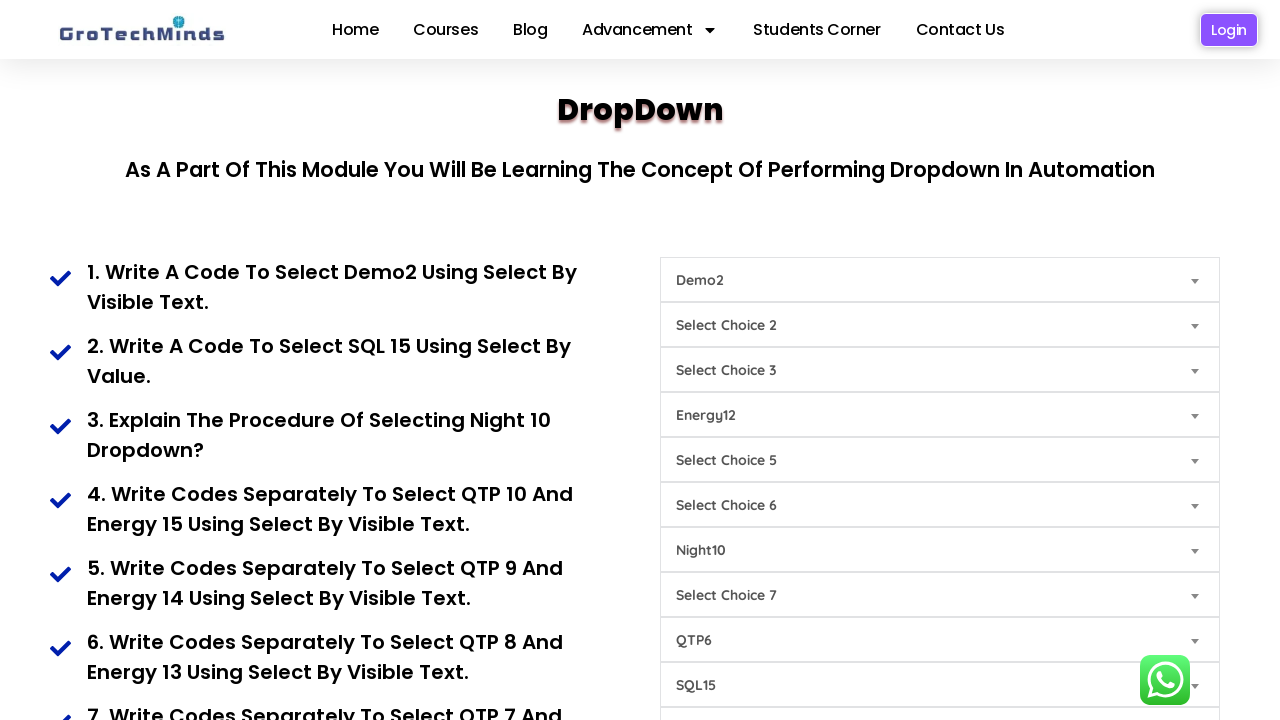

Selected 'Energy11' from Choice4 dropdown on select[name='Choice4']
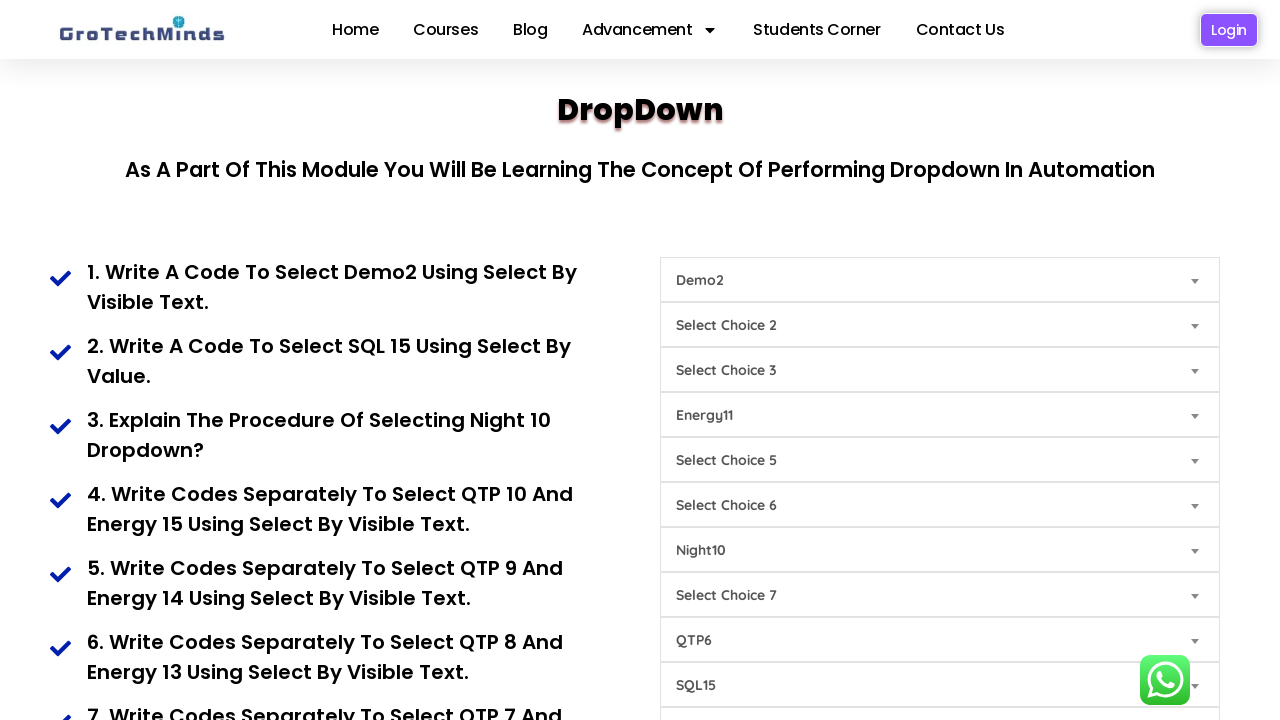

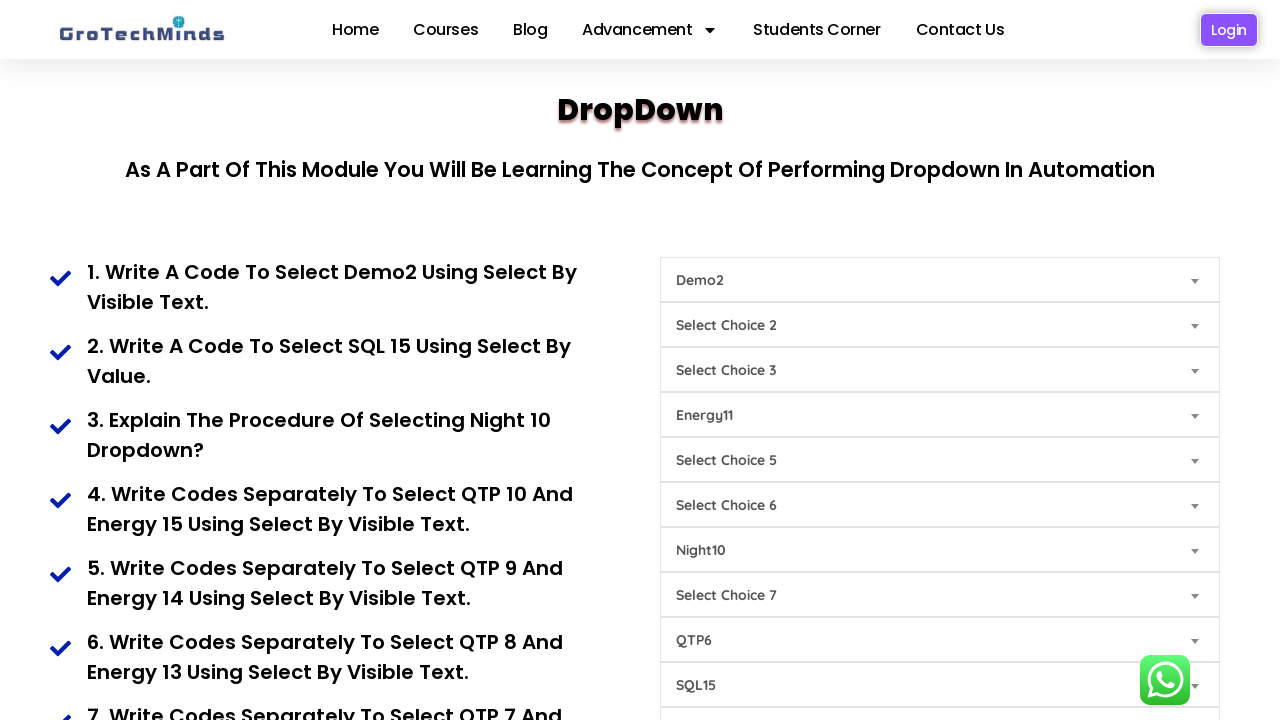